Tests keyboard actions on an auto-complete input field by typing text with mixed case using shift key combinations

Starting URL: https://demoqa.com/auto-complete

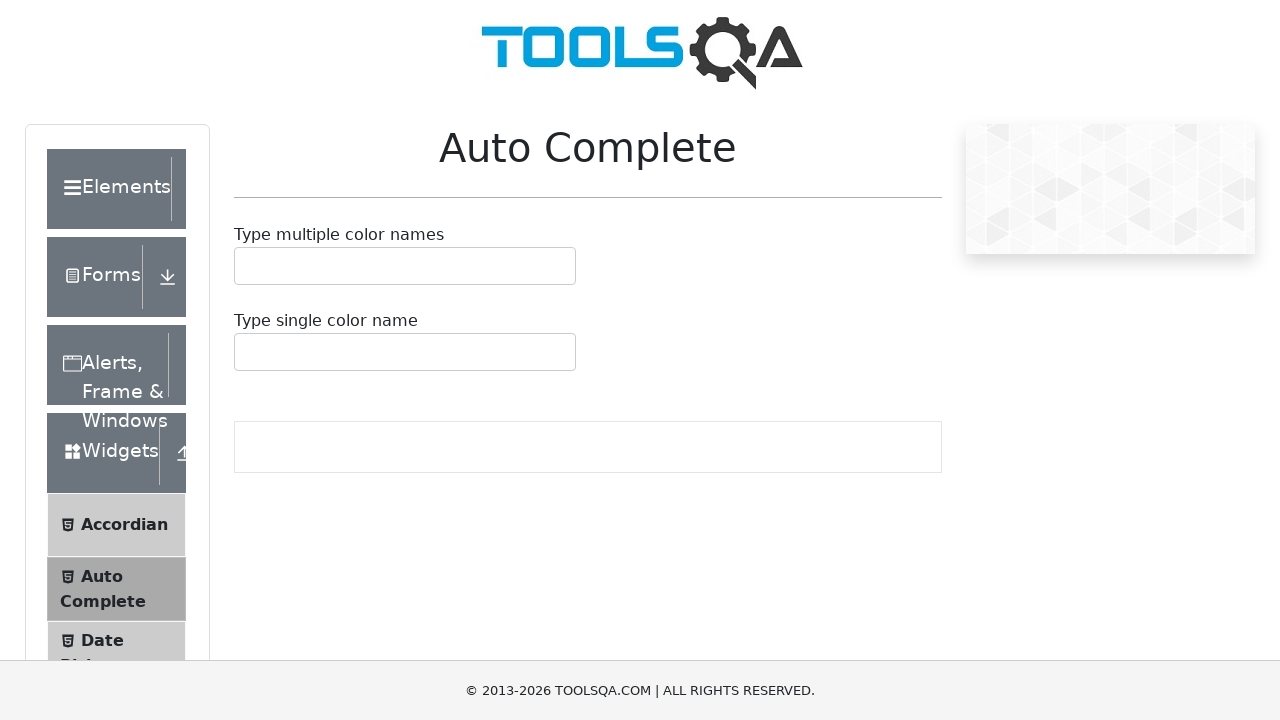

Clicked on the auto-complete input field at (247, 352) on #autoCompleteSingleInput
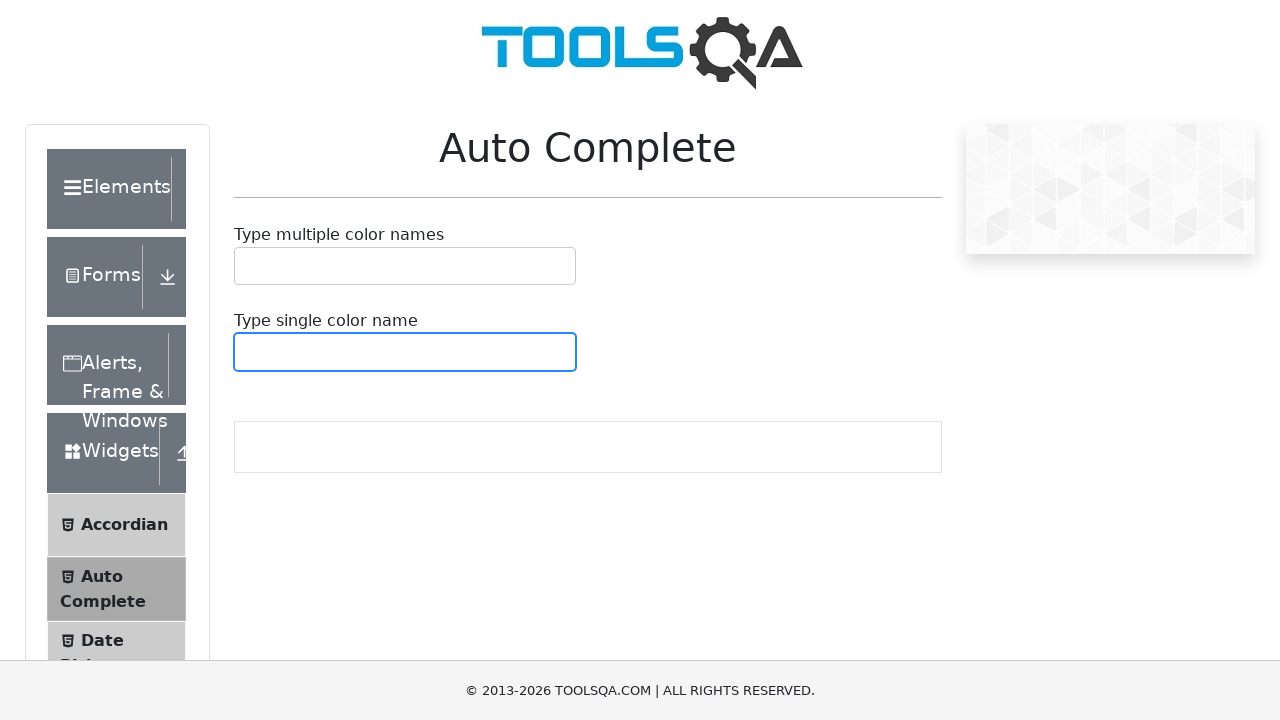

Typed 'You are Exceptional' with mixed case using keyboard actions on #autoCompleteSingleInput
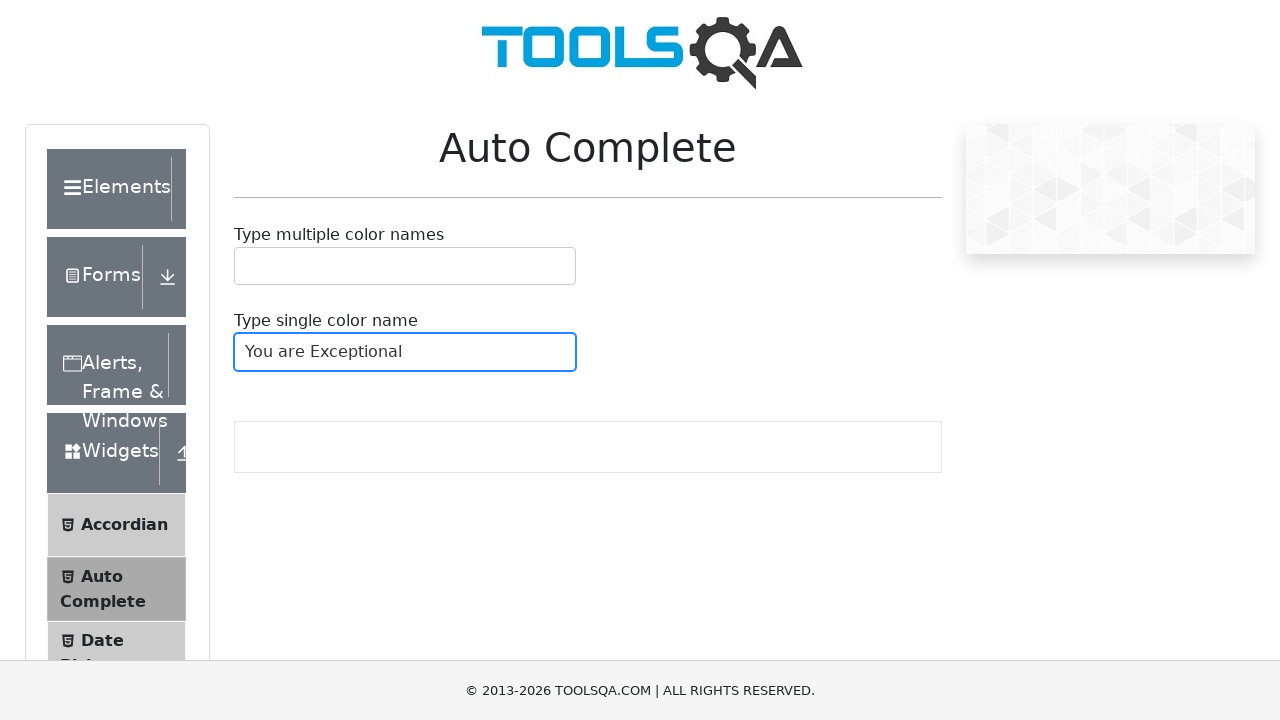

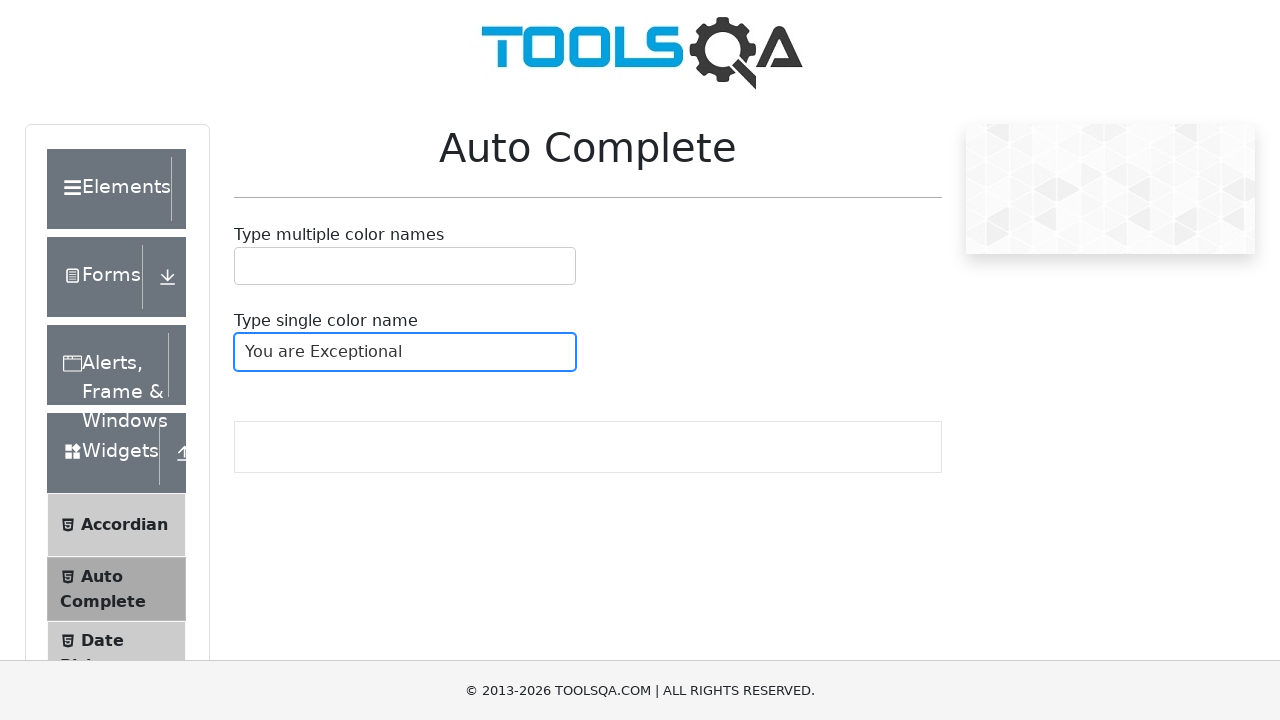